Tests pressing the tab key without targeting a specific element first, using keyboard actions, and verifies the result text.

Starting URL: http://the-internet.herokuapp.com/key_presses

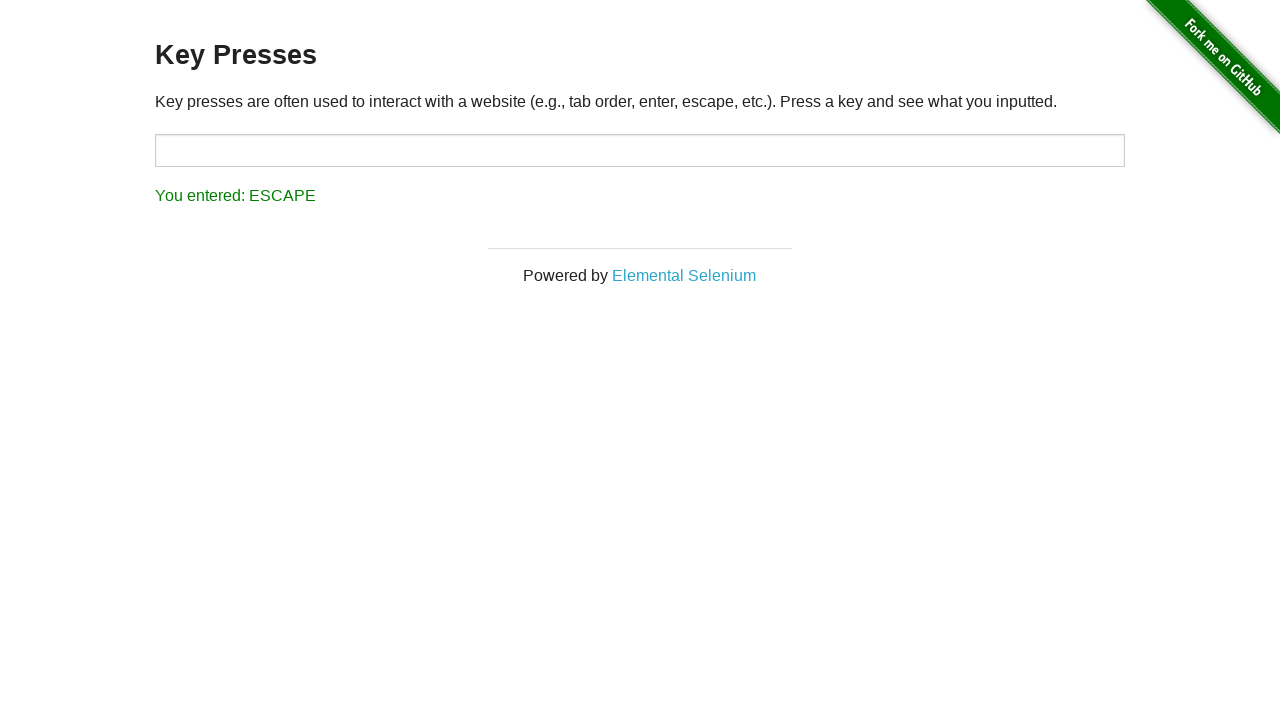

Pressed Tab key on the page
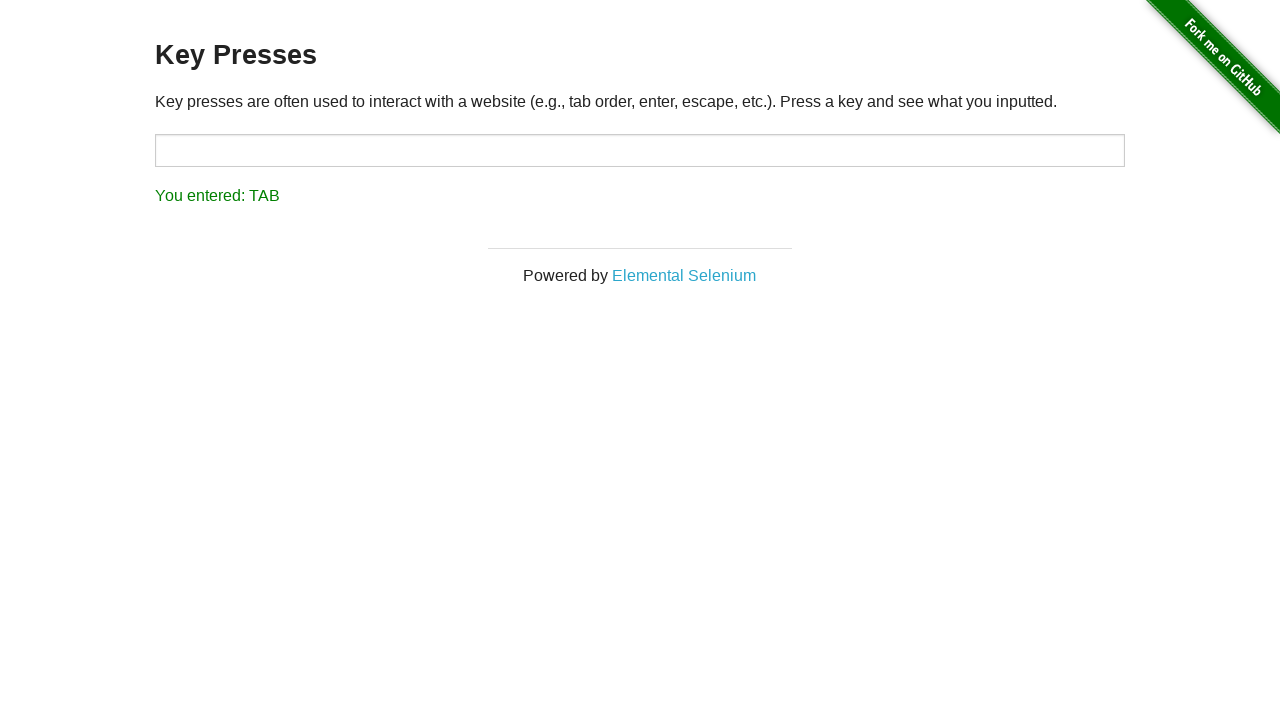

Result element loaded
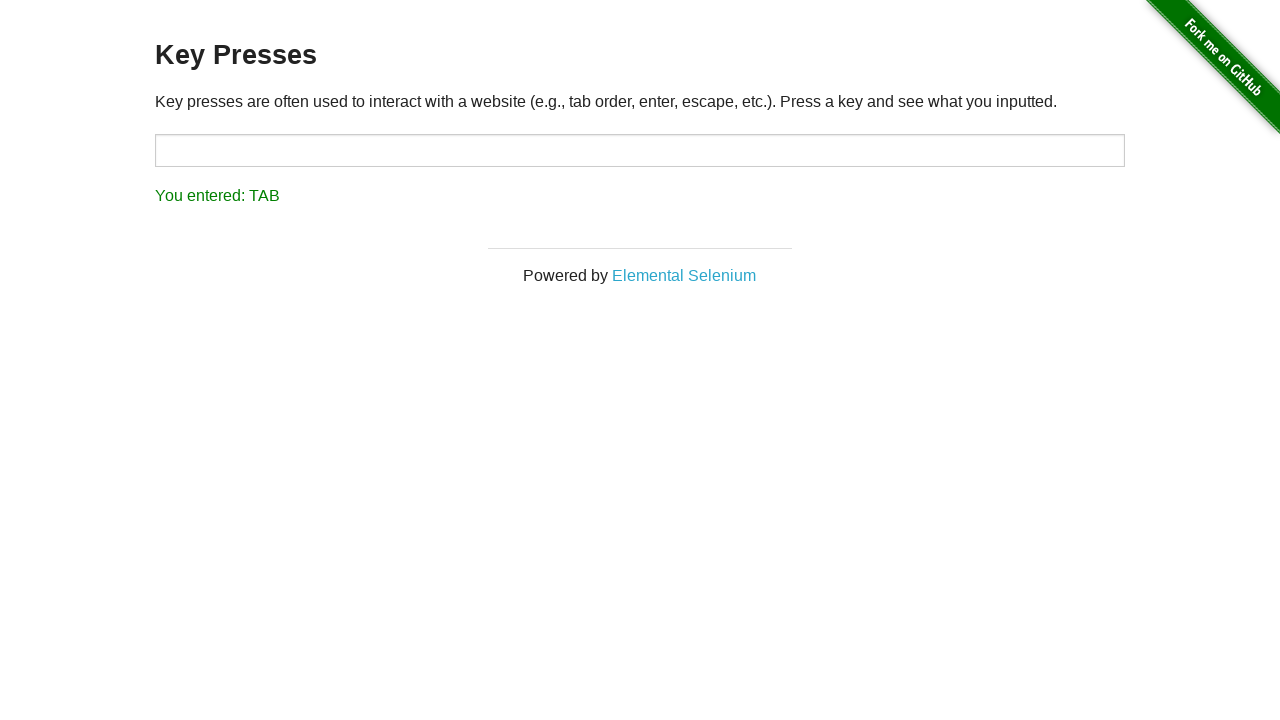

Retrieved result text content
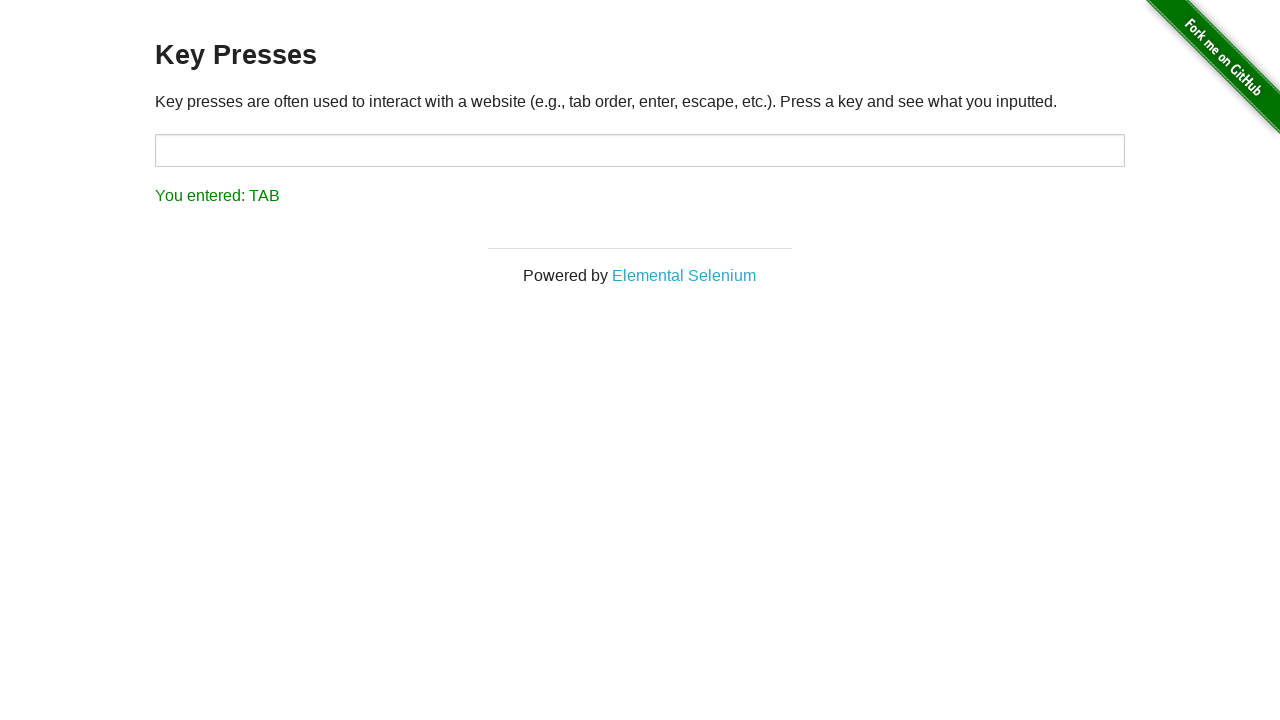

Verified result text is 'You entered: TAB'
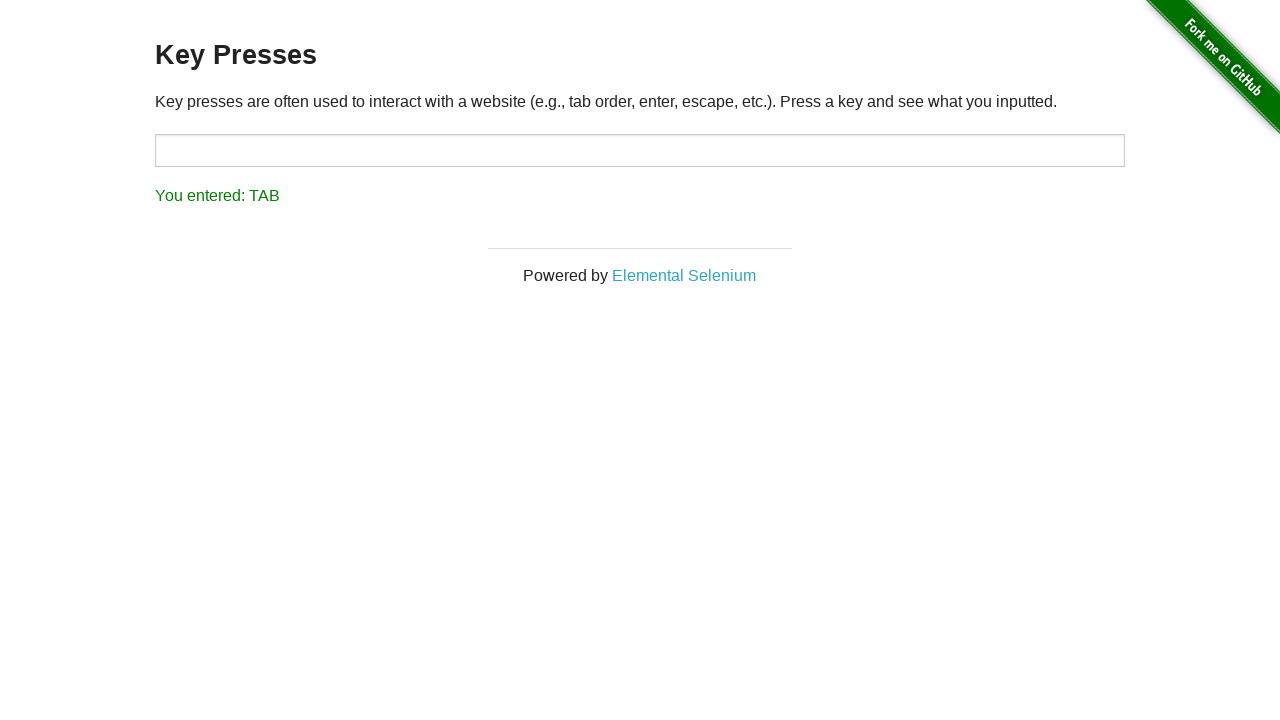

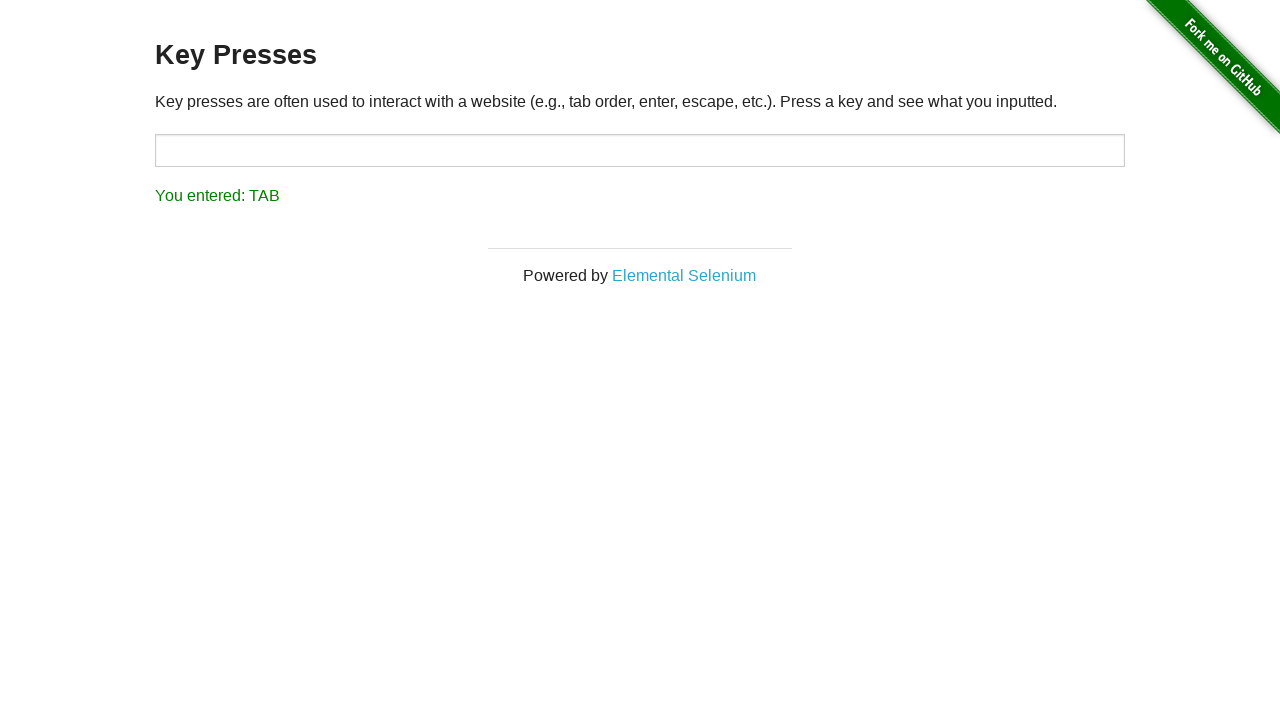